Tests various button properties and interactions on a demo page including clicking buttons, checking disabled state, getting position, color, and dimensions

Starting URL: https://leafground.com/button.xhtml

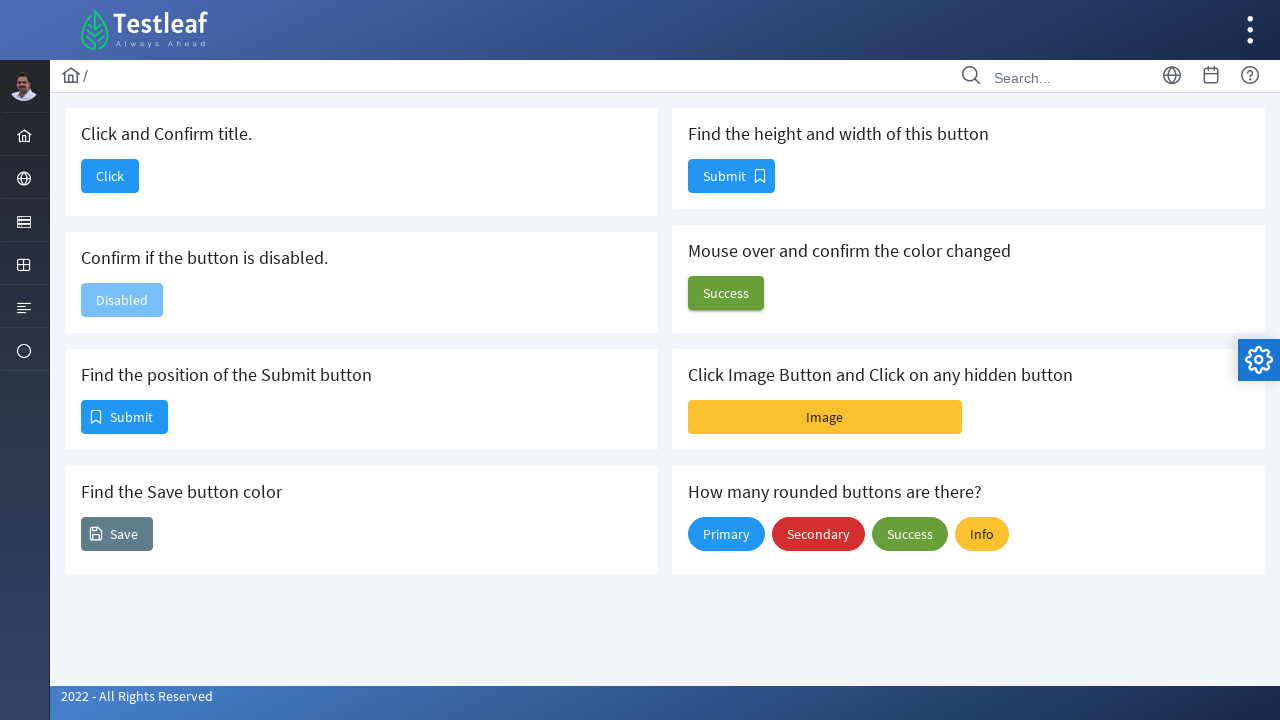

Clicked 'Confirm title' button at (110, 176) on xpath=//h5[contains(text(),'Confirm title')]/following-sibling::button
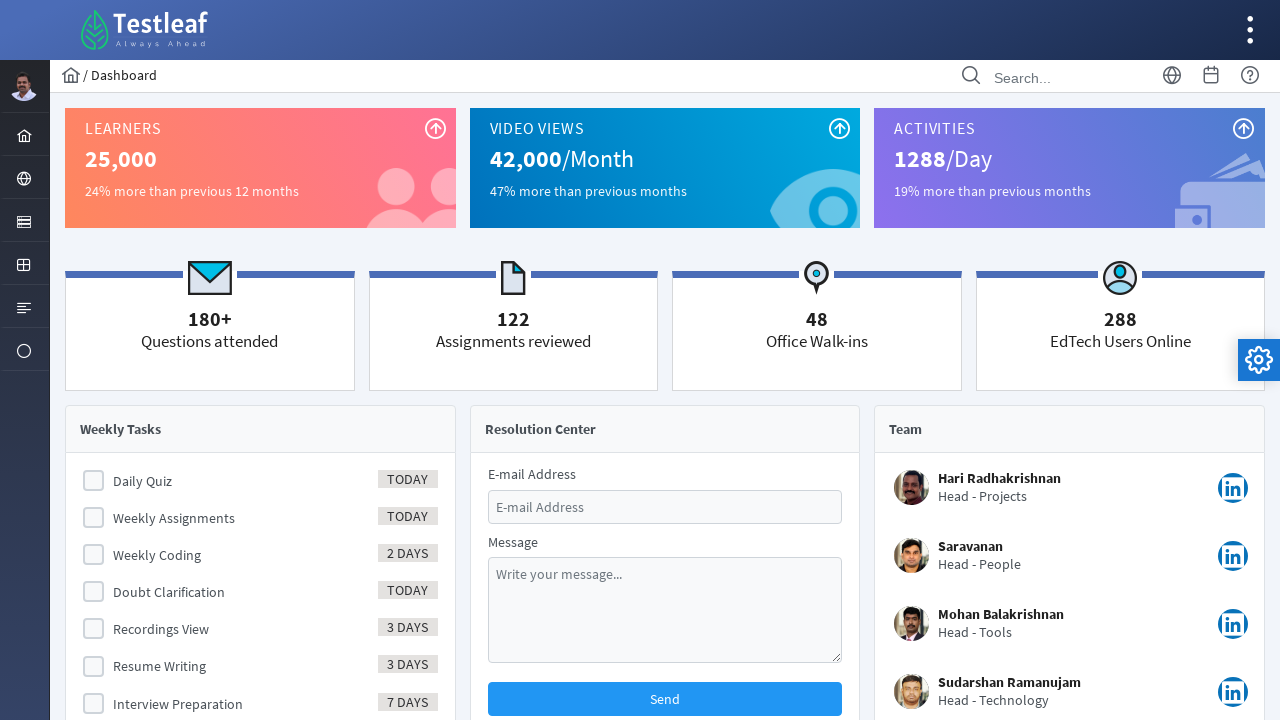

Waited for navigation to dashboard URL
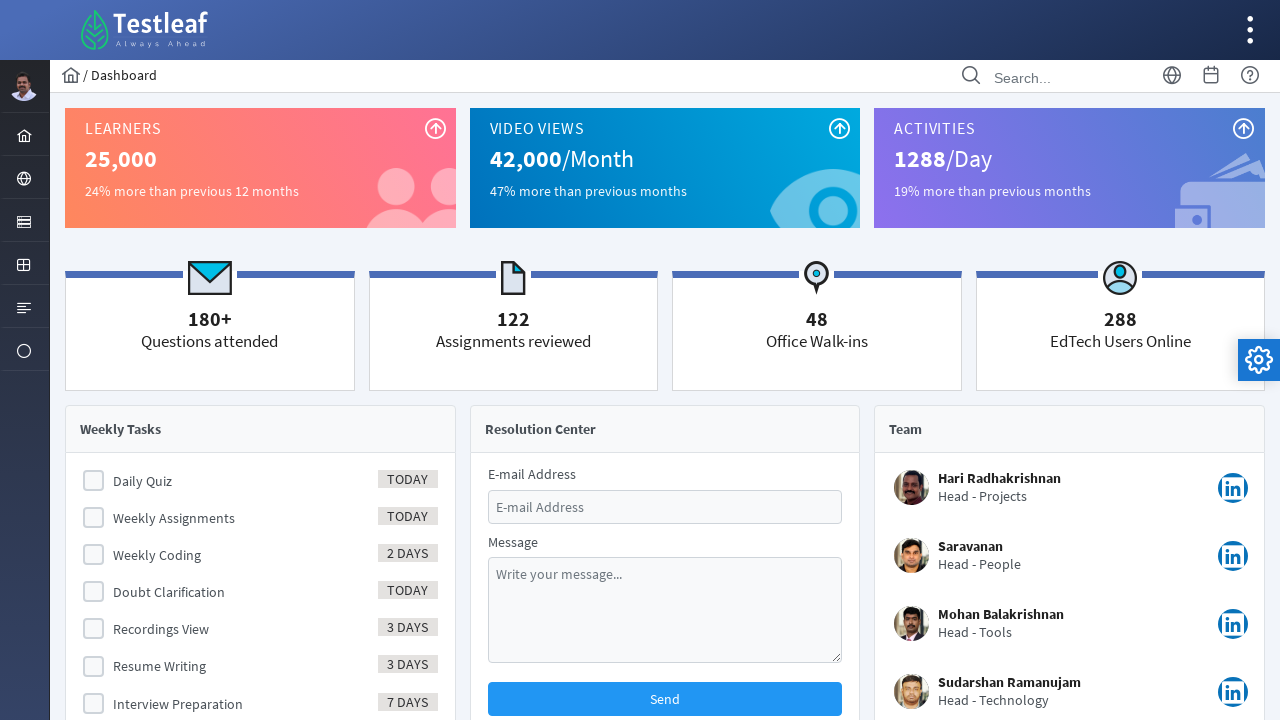

Verified page title contains 'dashboard'
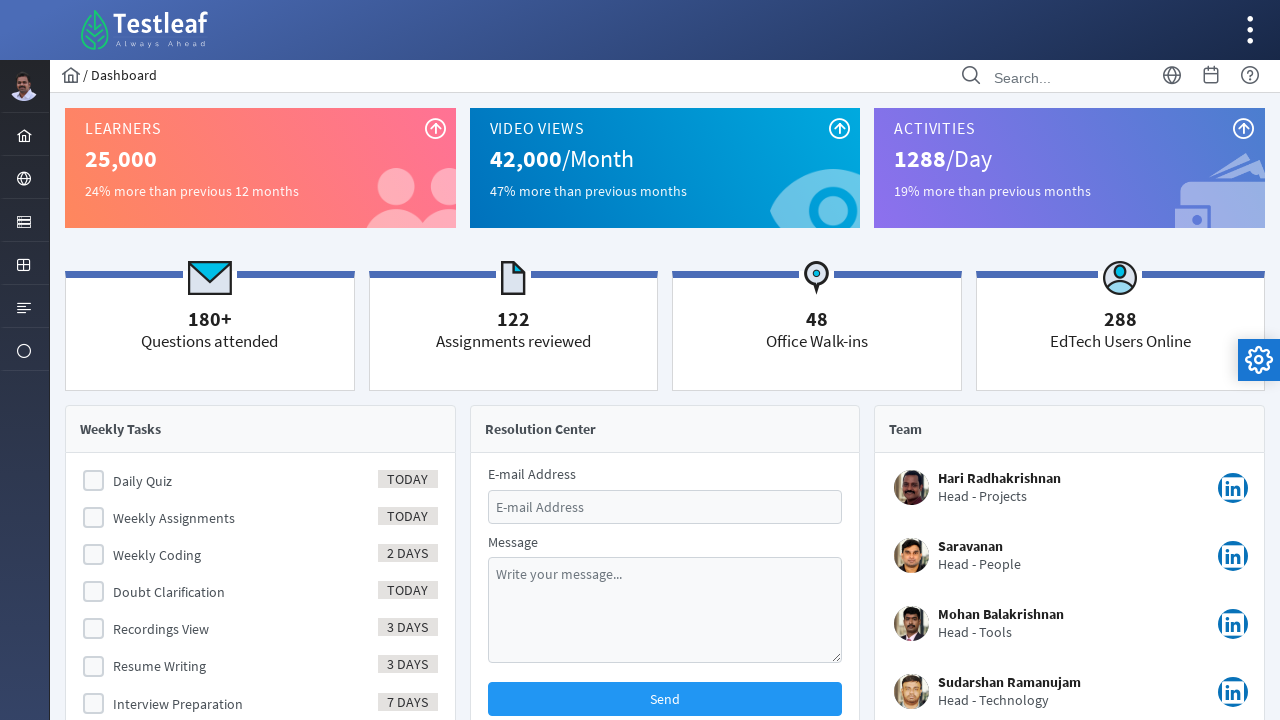

Navigated back to button page
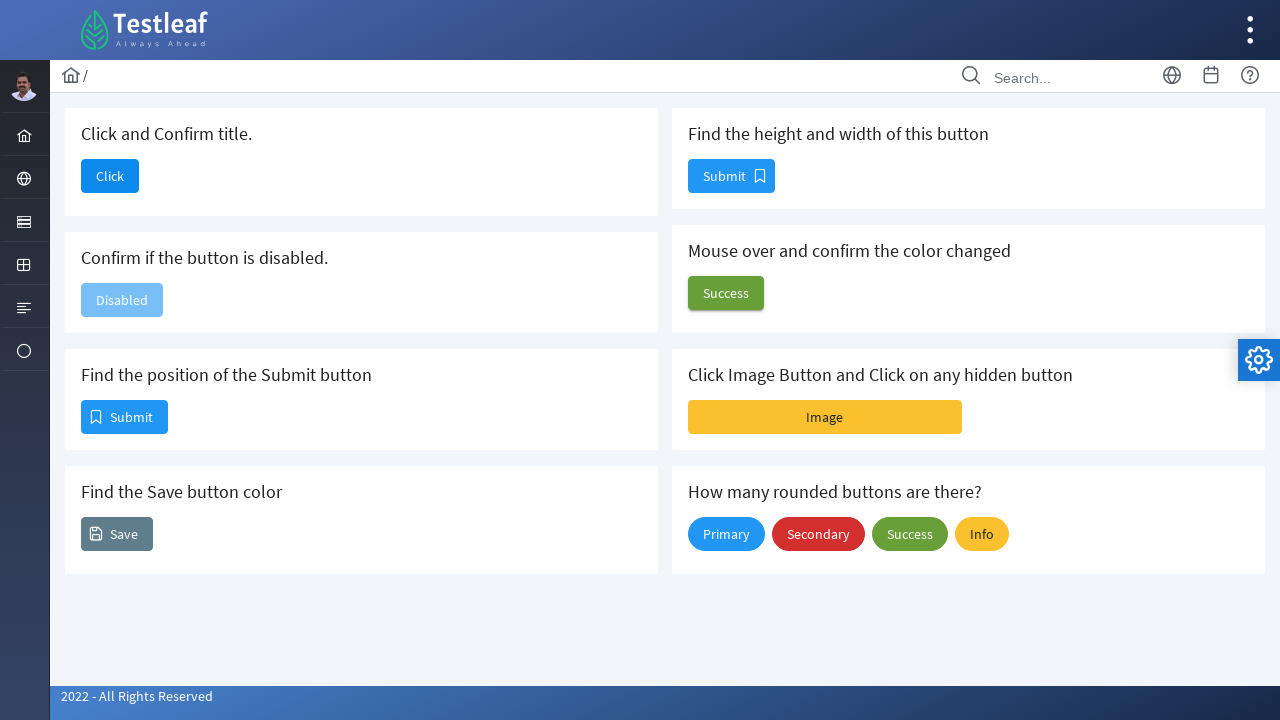

Located disabled button element
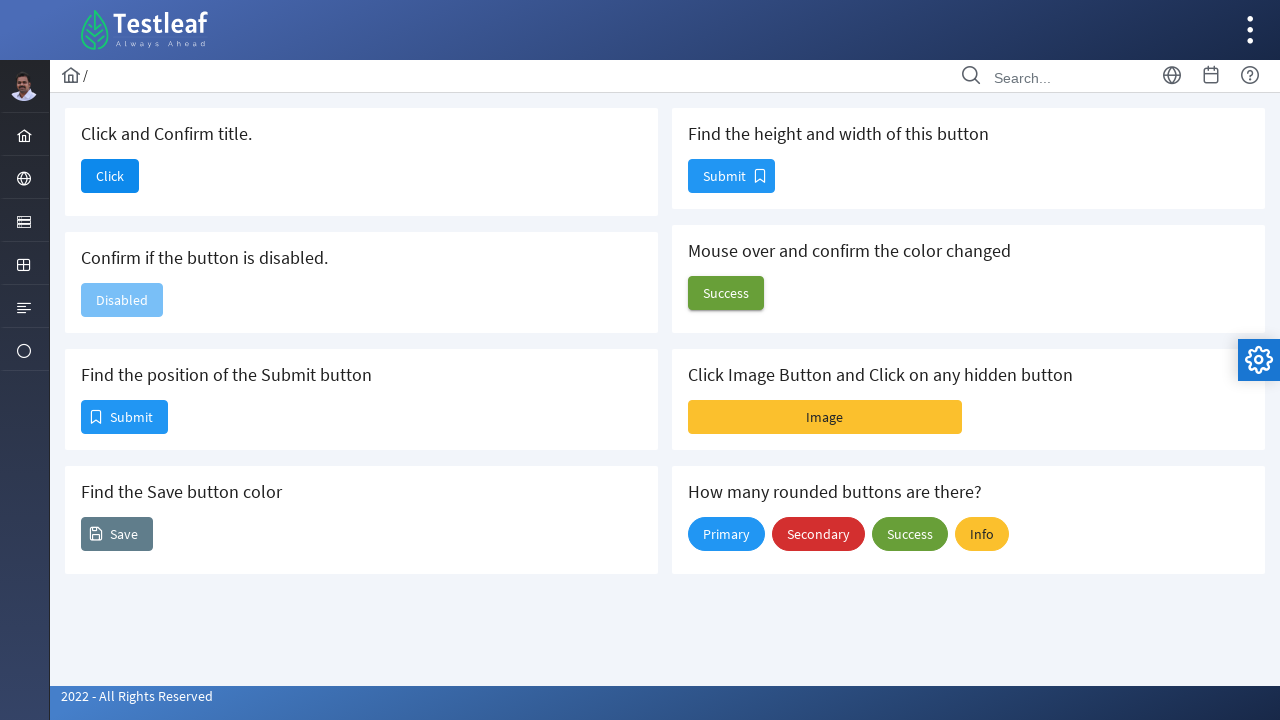

Verified button is disabled
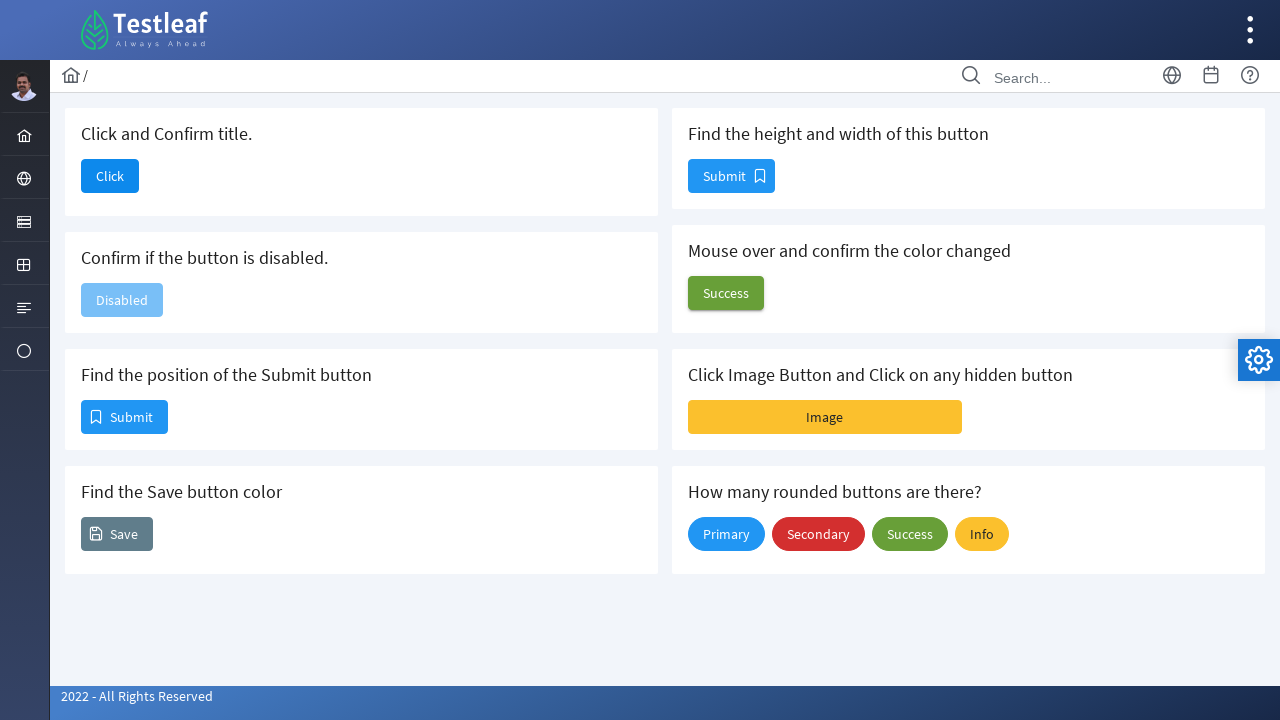

Located position button element
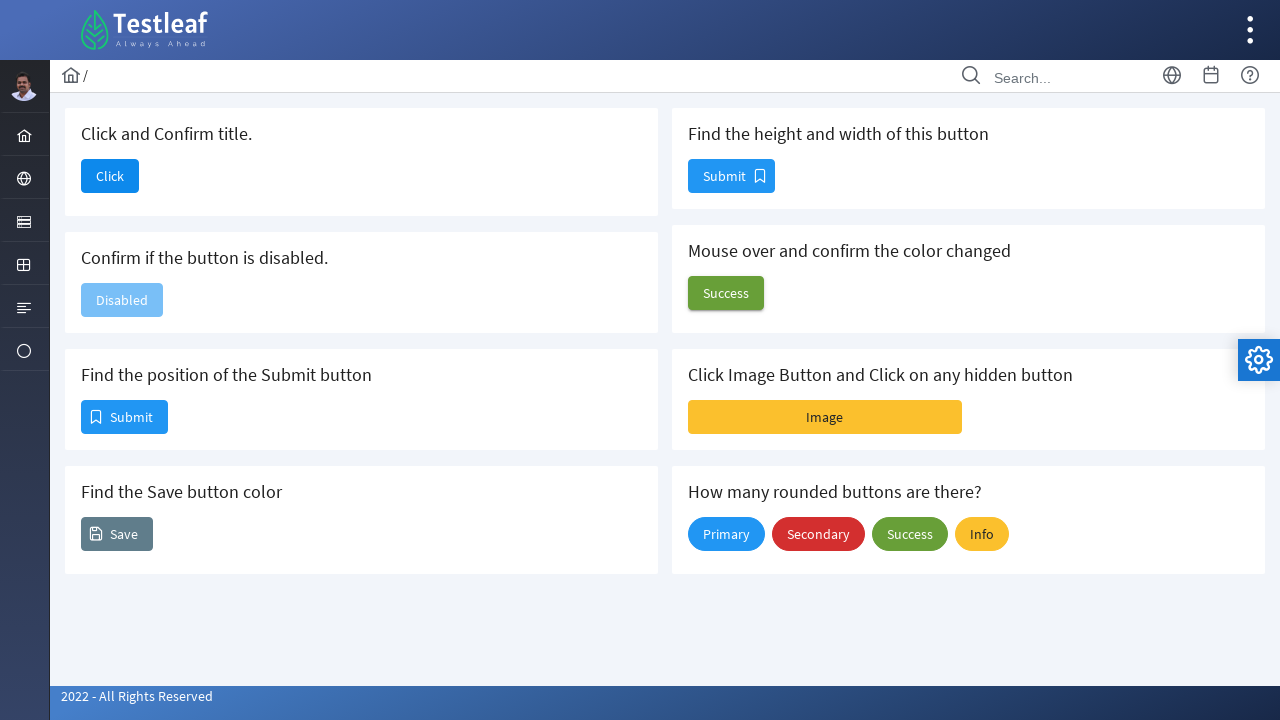

Retrieved bounding box of position button
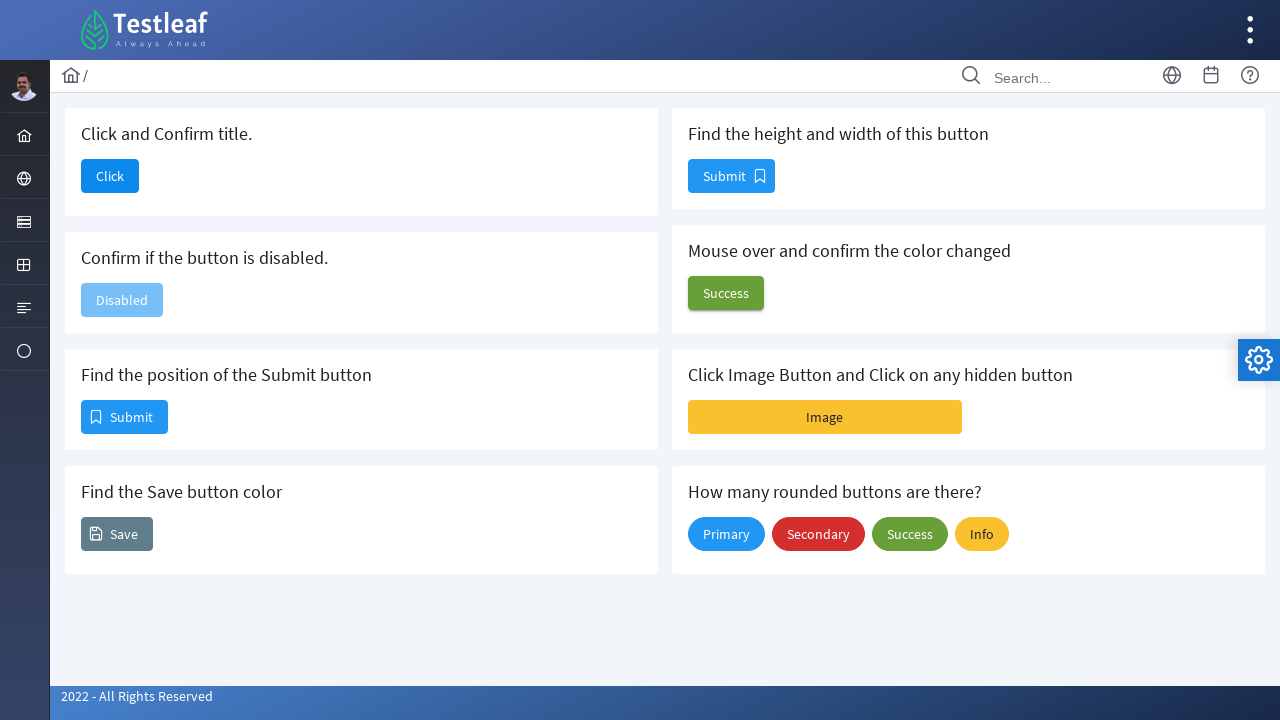

Logged position button coordinates: x=81, y=400
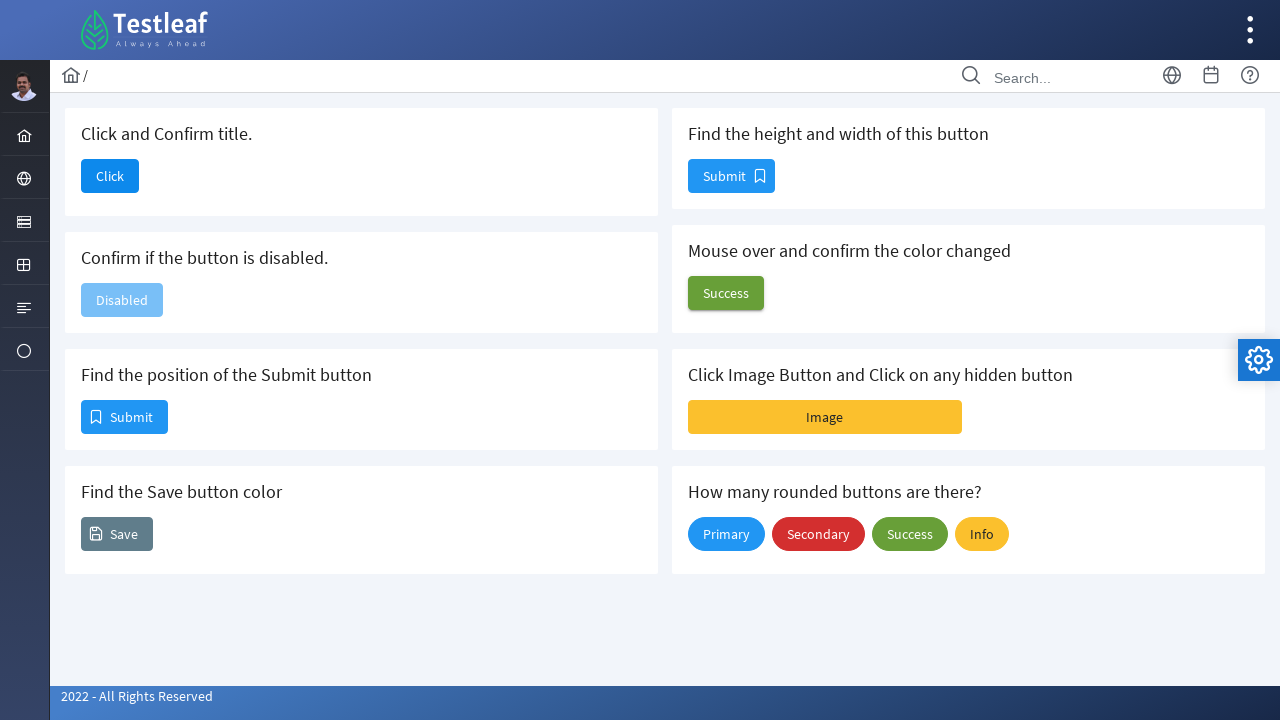

Located Save button element
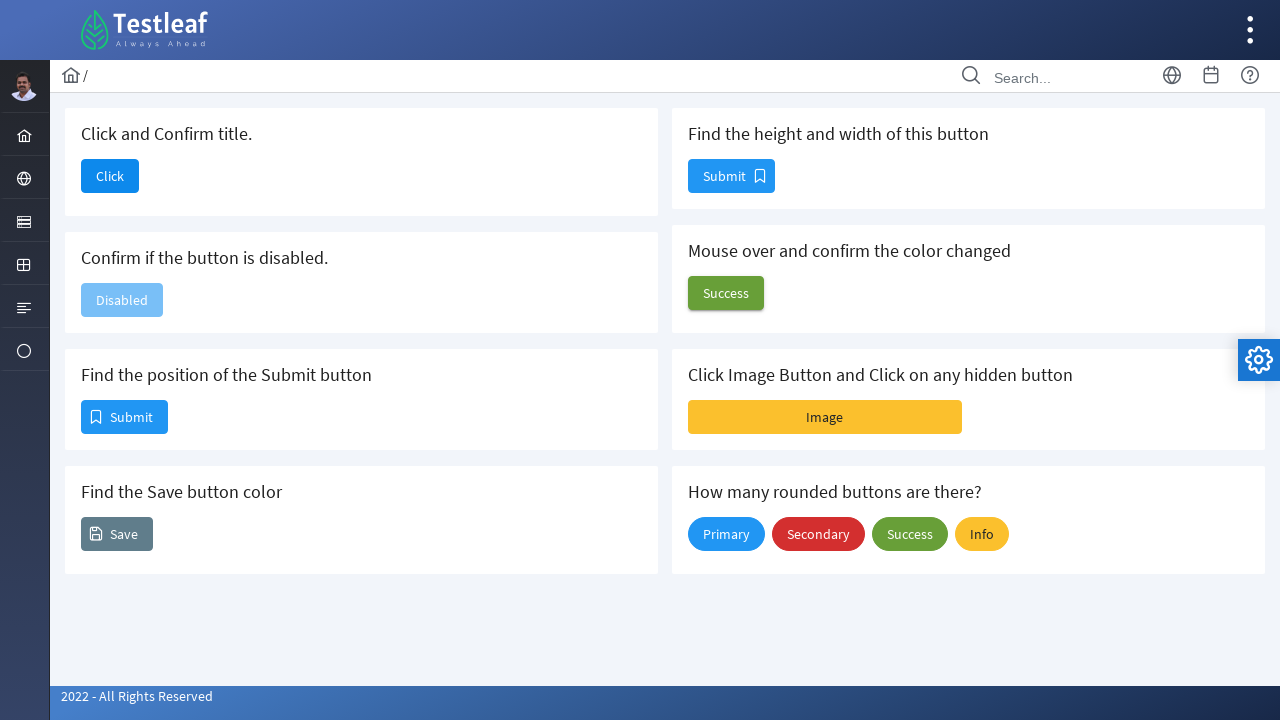

Retrieved computed background color of Save button
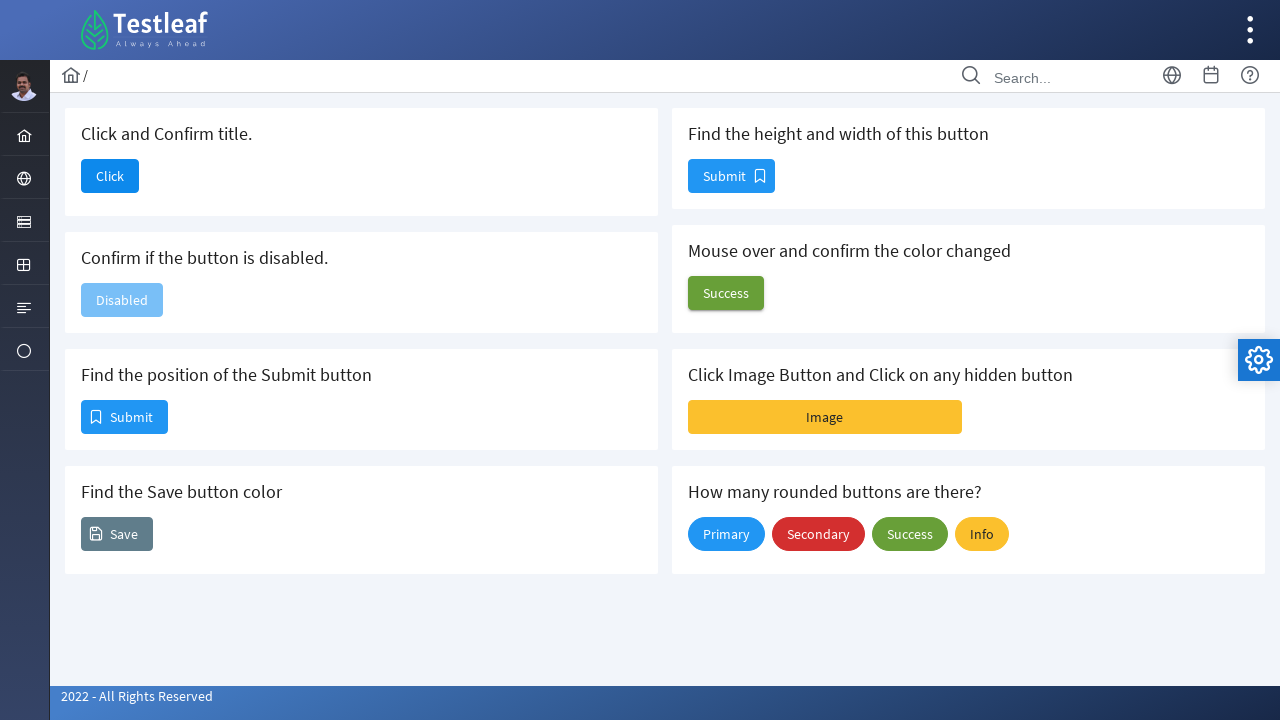

Logged Save button color: rgb(96, 125, 139)
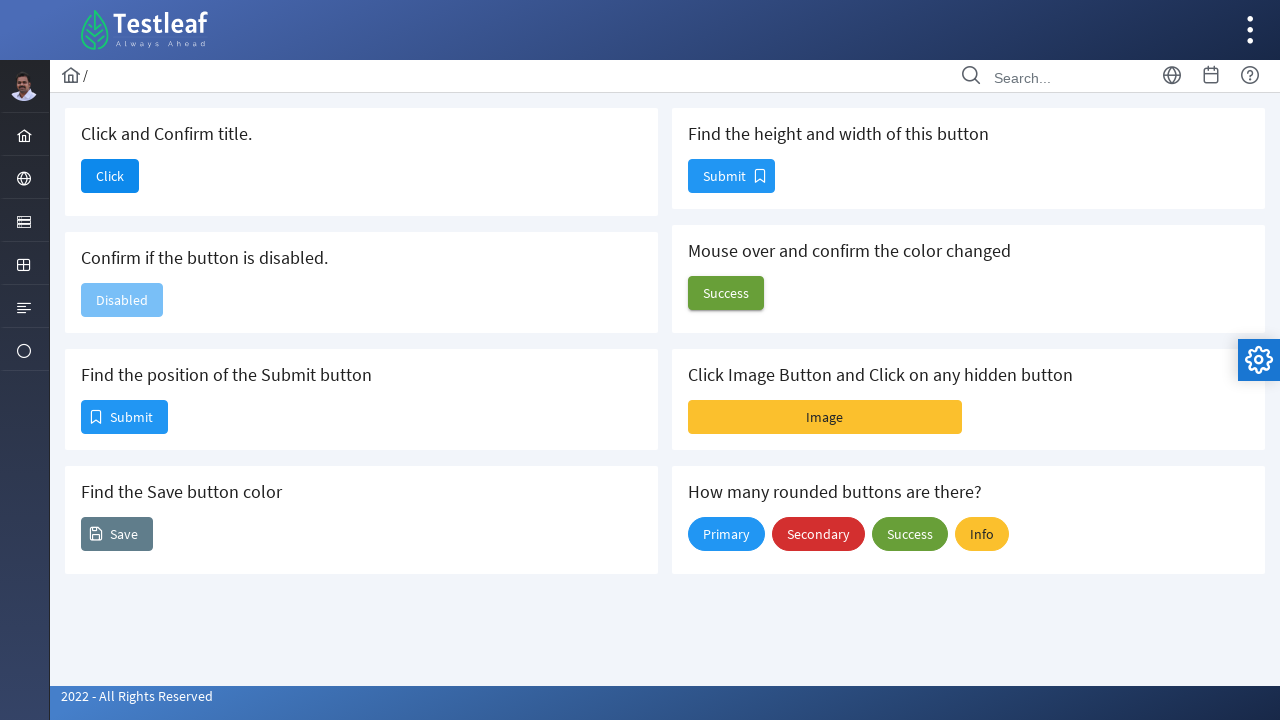

Located size button element
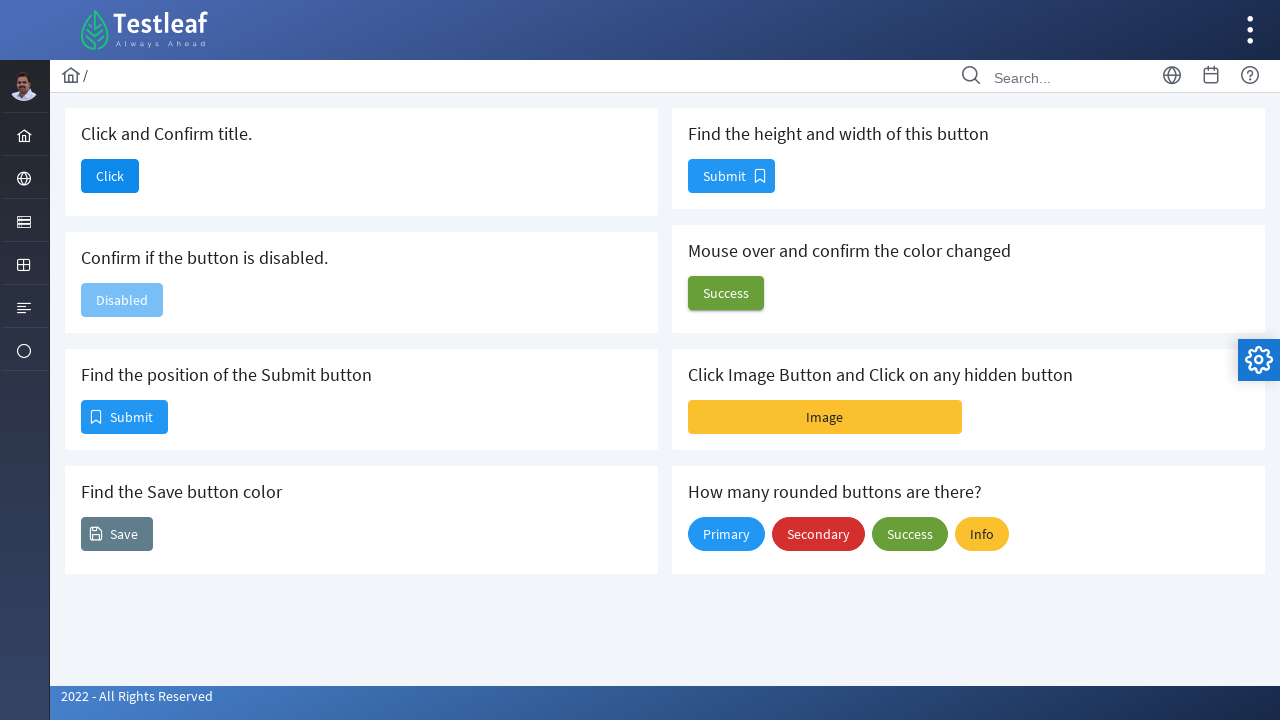

Retrieved bounding box of size button
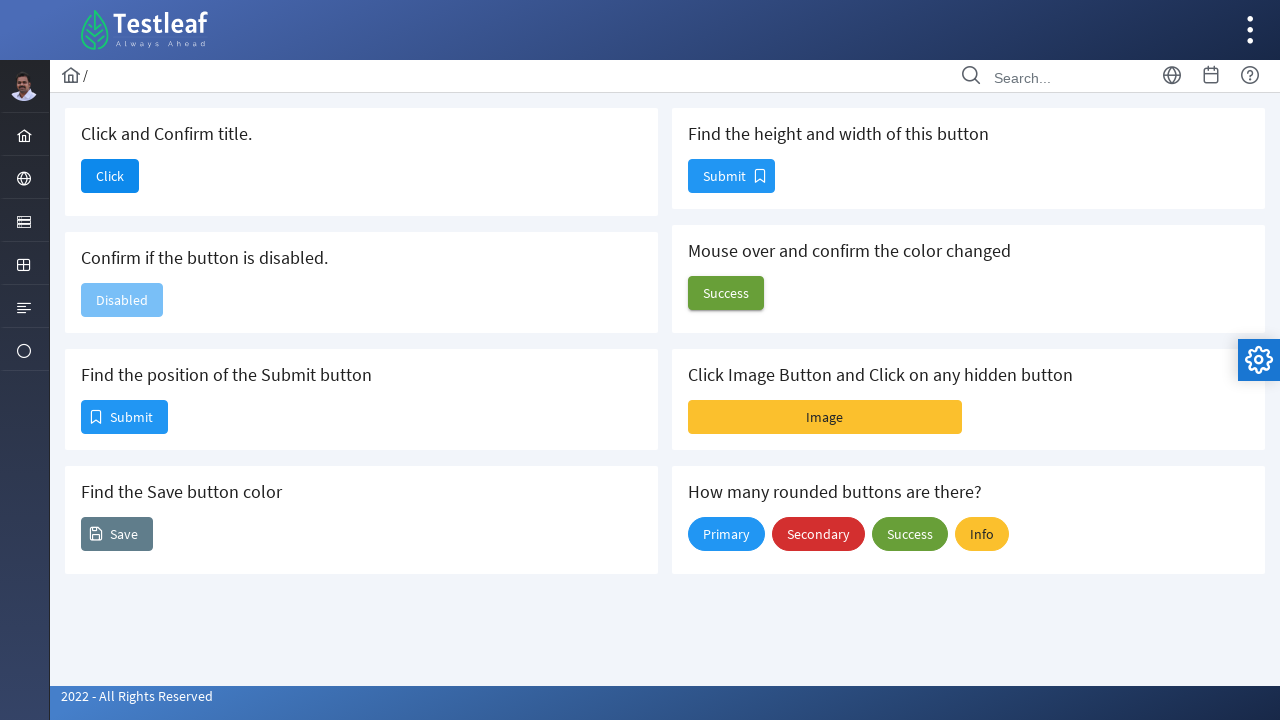

Logged size button dimensions: height=34, width=87
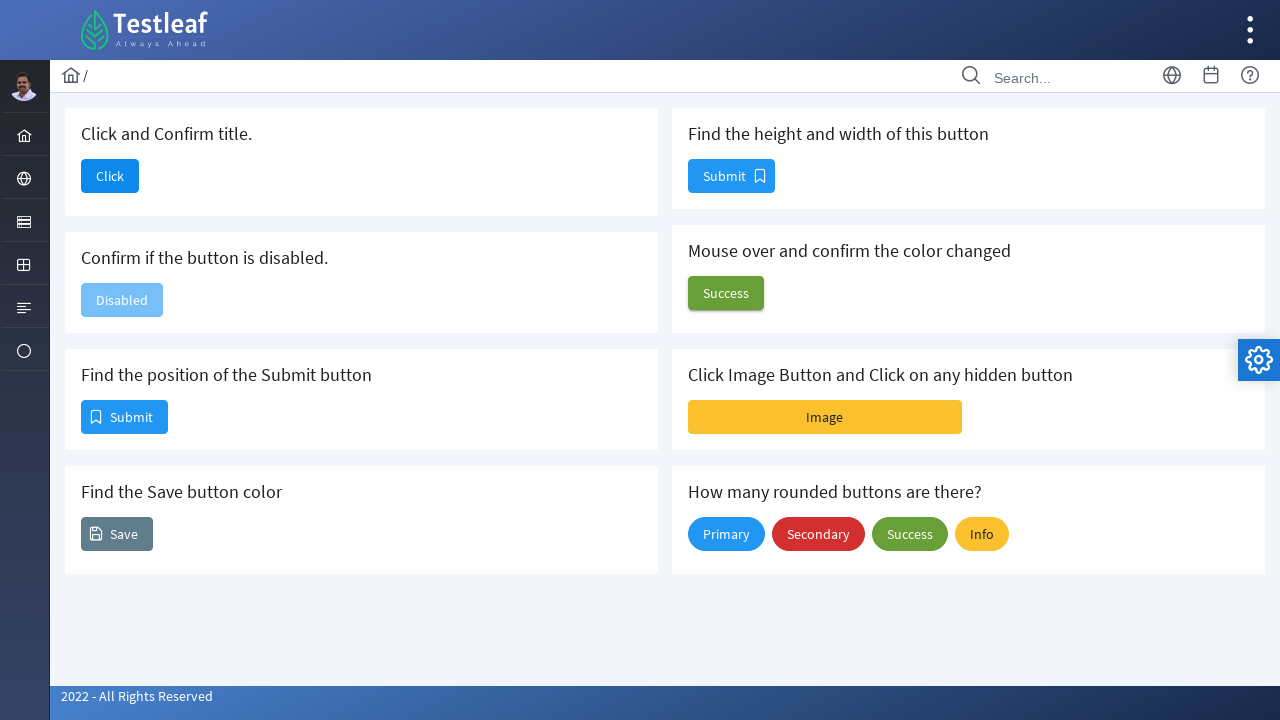

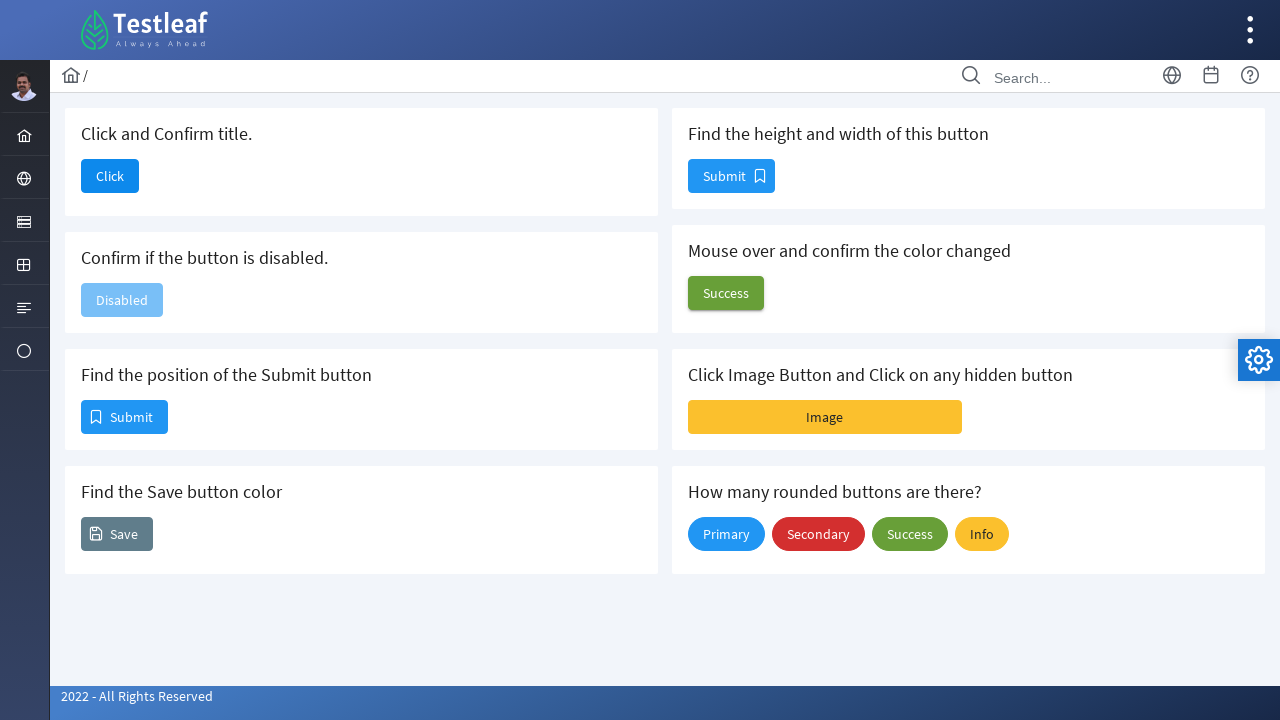